Navigates to the zlti.com homepage and verifies that anchor links are present on the page

Starting URL: http://www.zlti.com

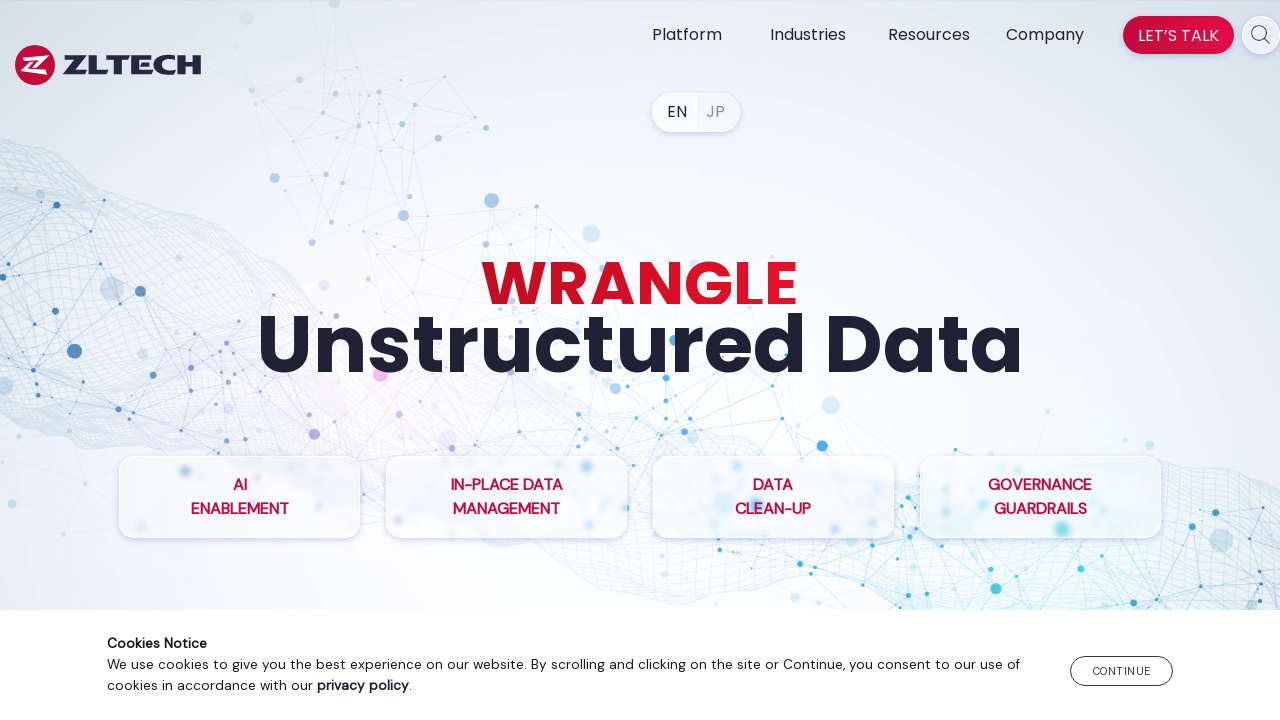

Navigated to zlti.com homepage
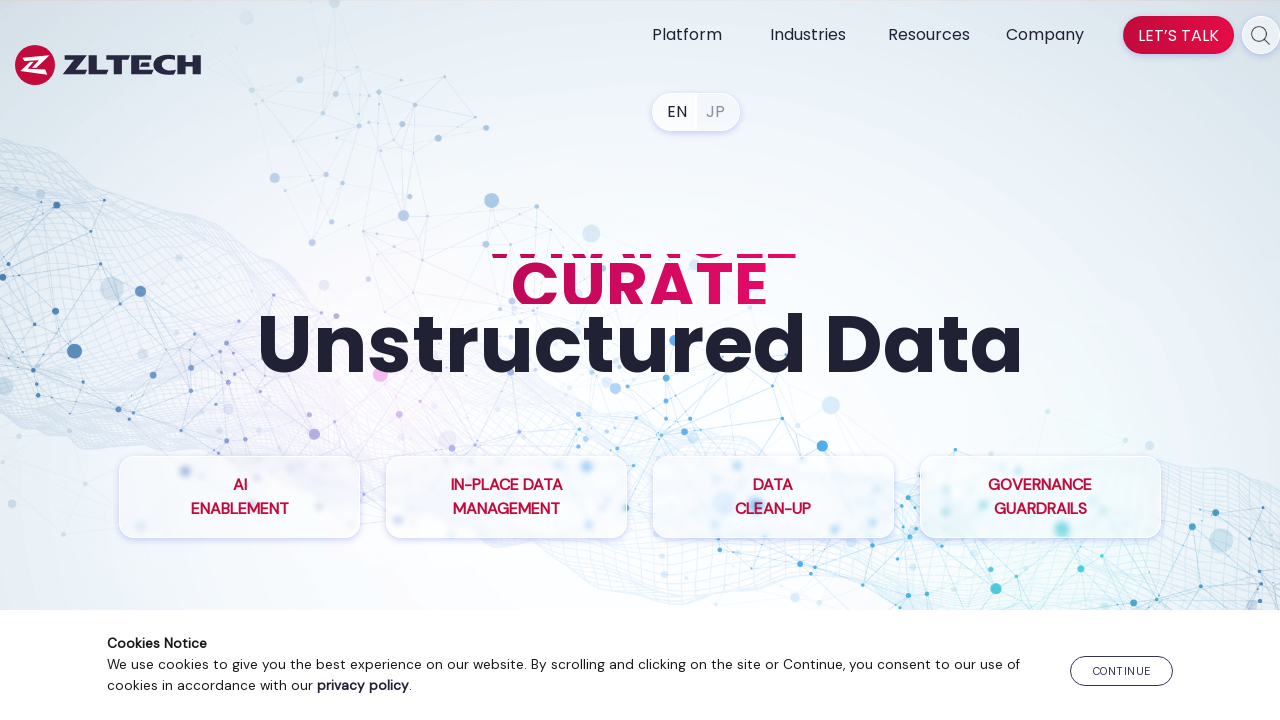

Page fully loaded (domcontentloaded state)
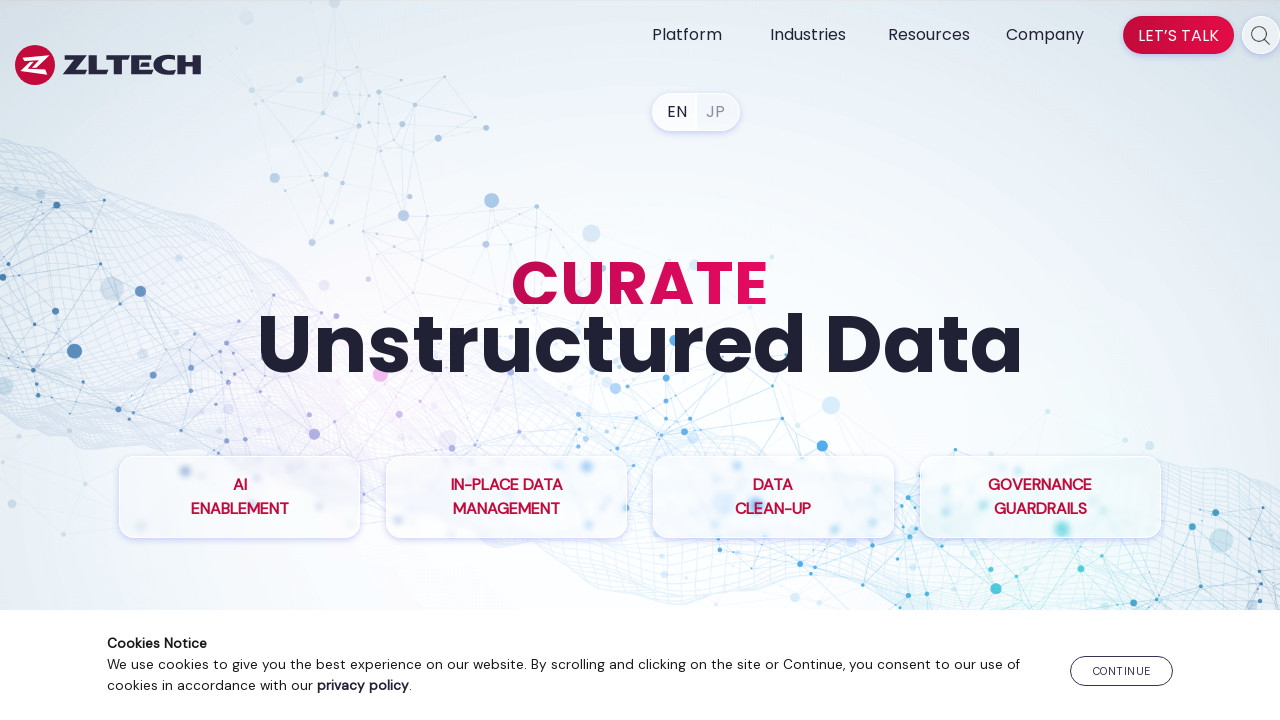

First anchor link element is attached to DOM
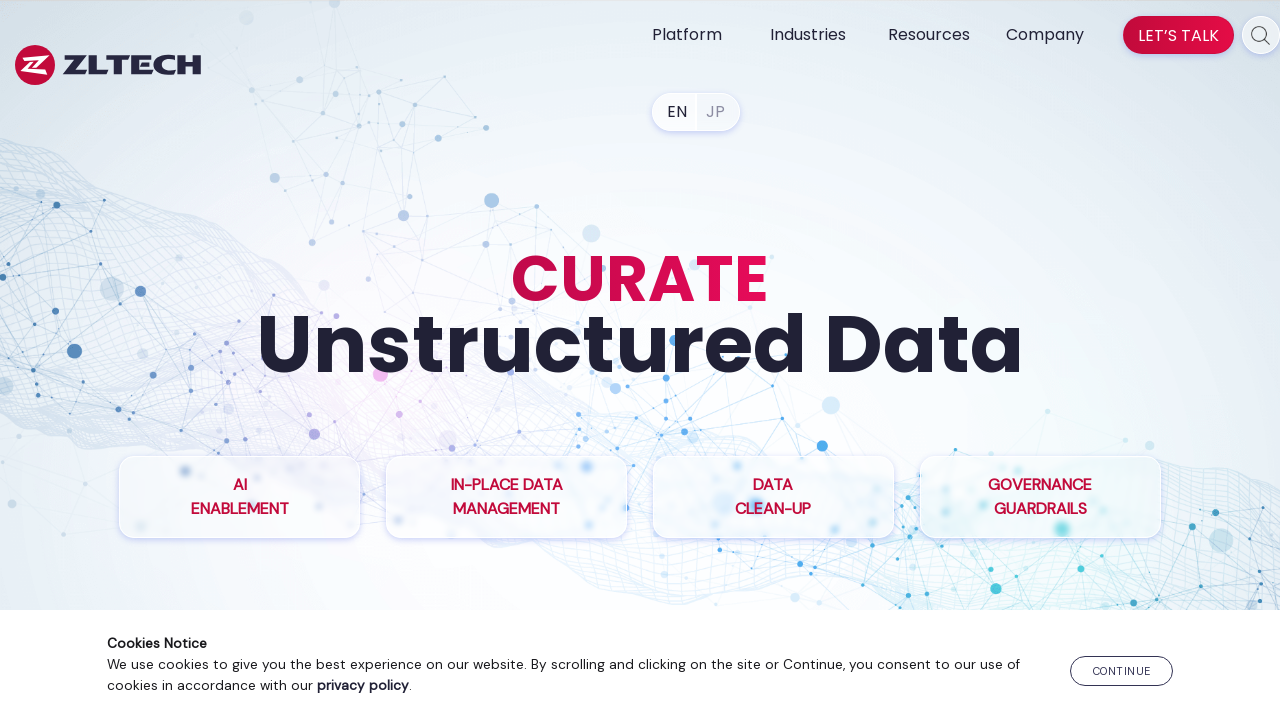

Found 79 anchor links on the page
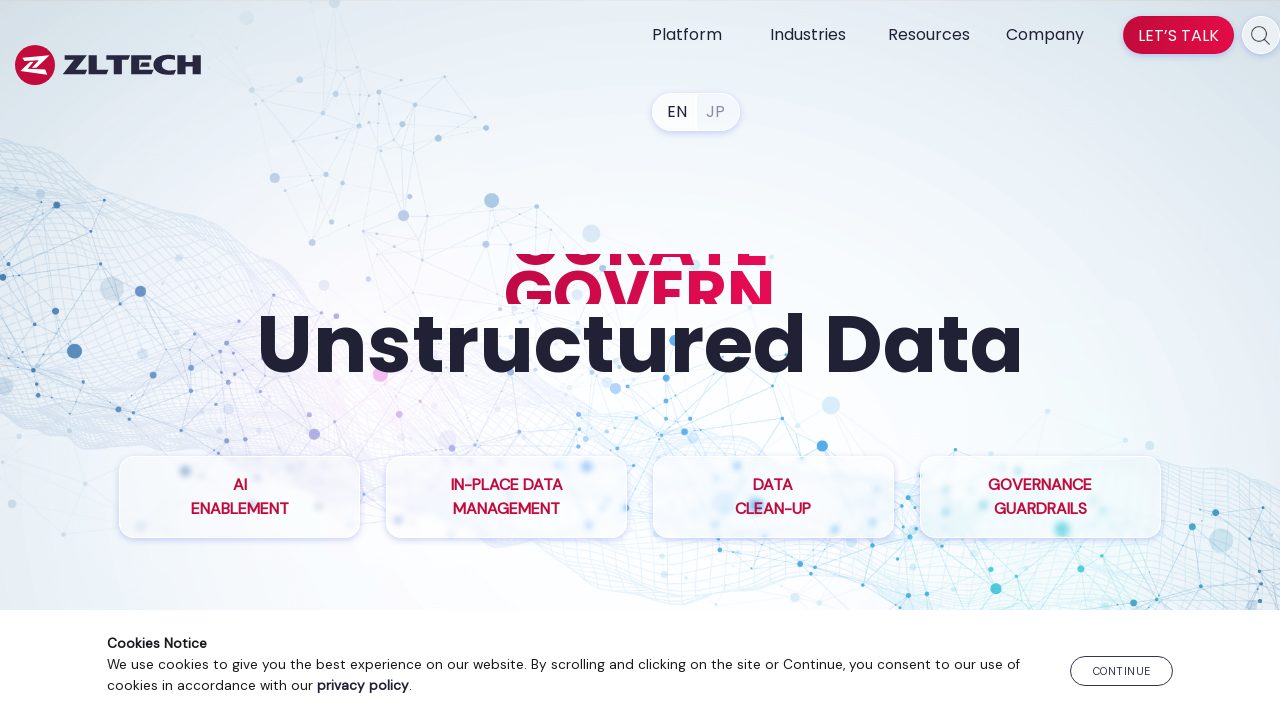

Assertion passed: anchor links are present on the page
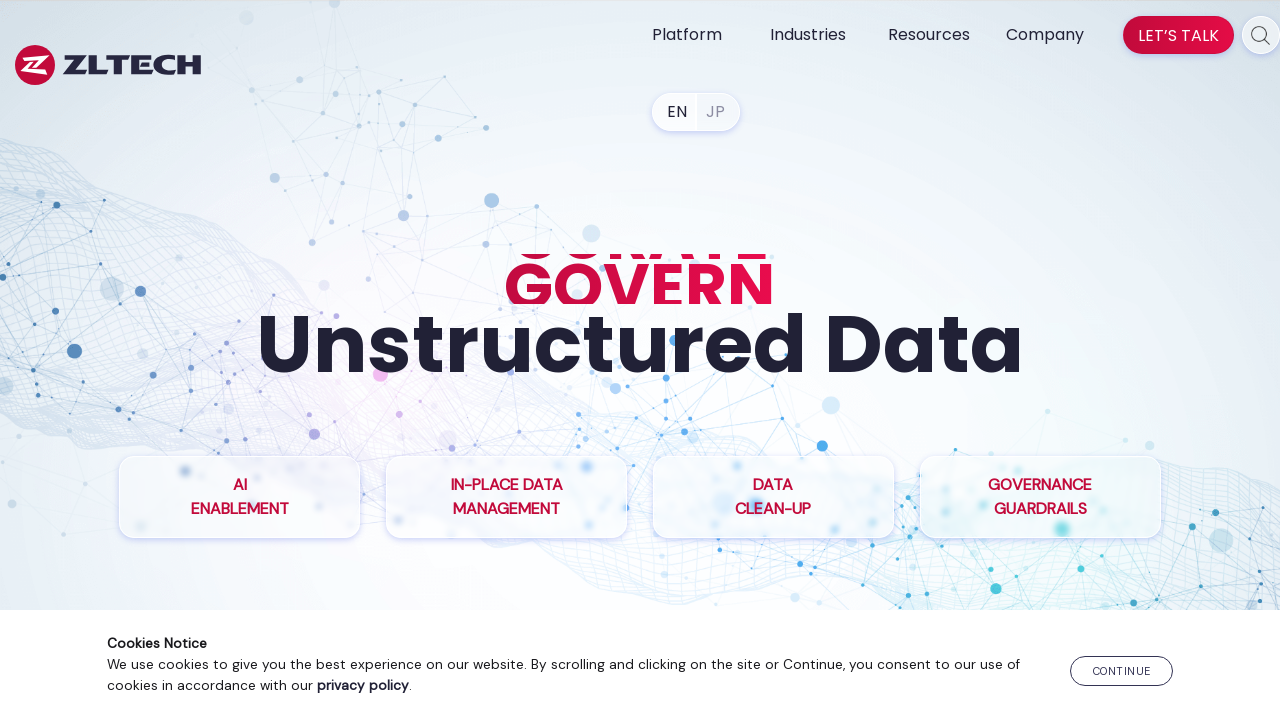

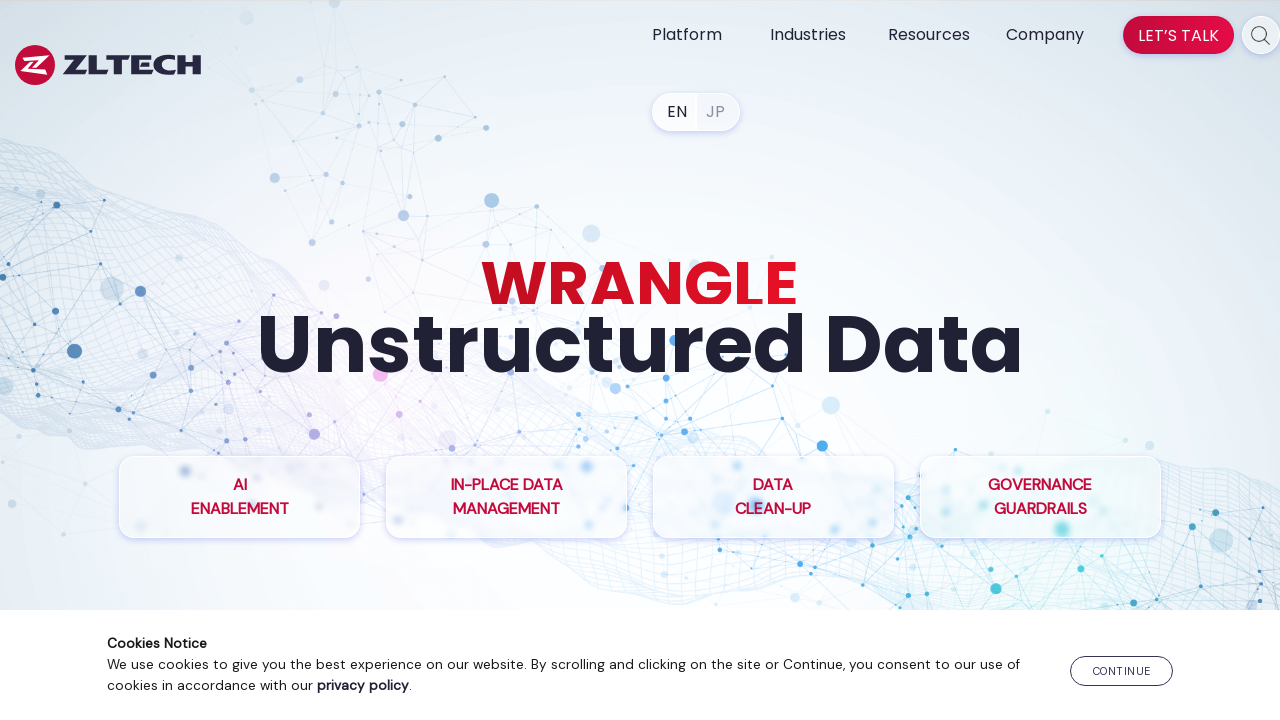